Tests that Clear completed button is hidden when no items are completed

Starting URL: https://demo.playwright.dev/todomvc

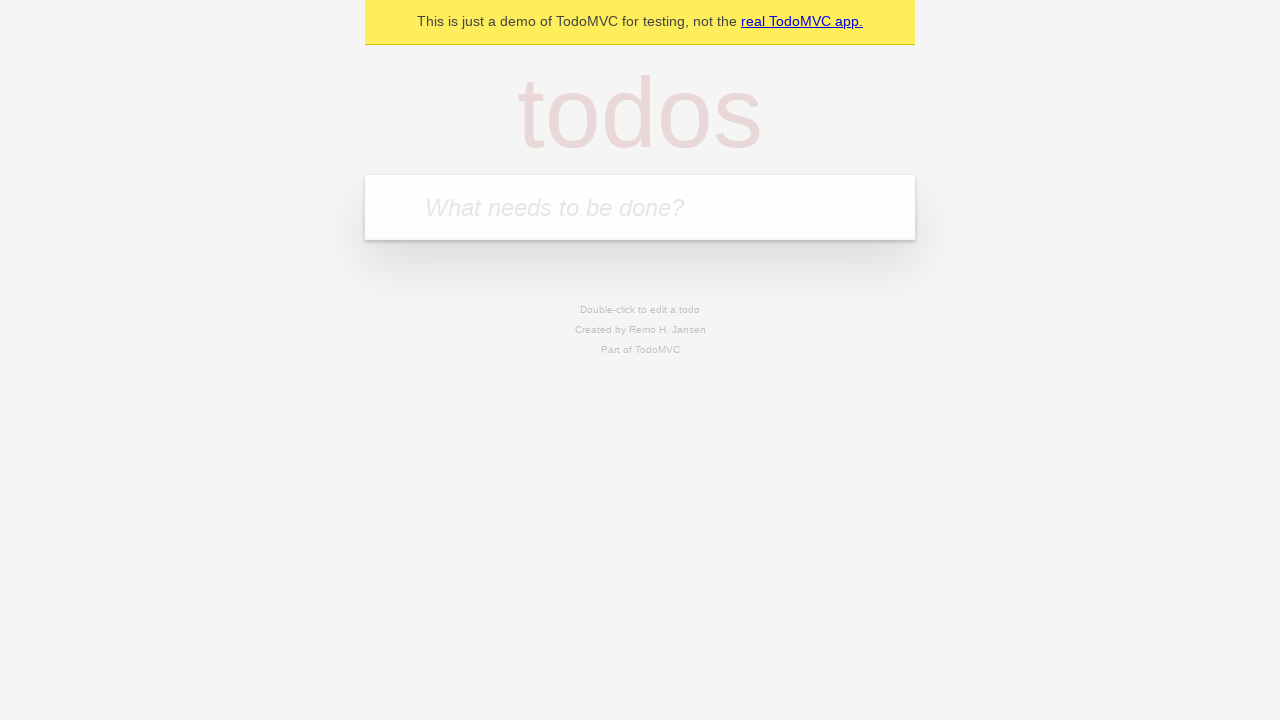

Filled todo input with 'buy some cheese' on internal:attr=[placeholder="What needs to be done?"i]
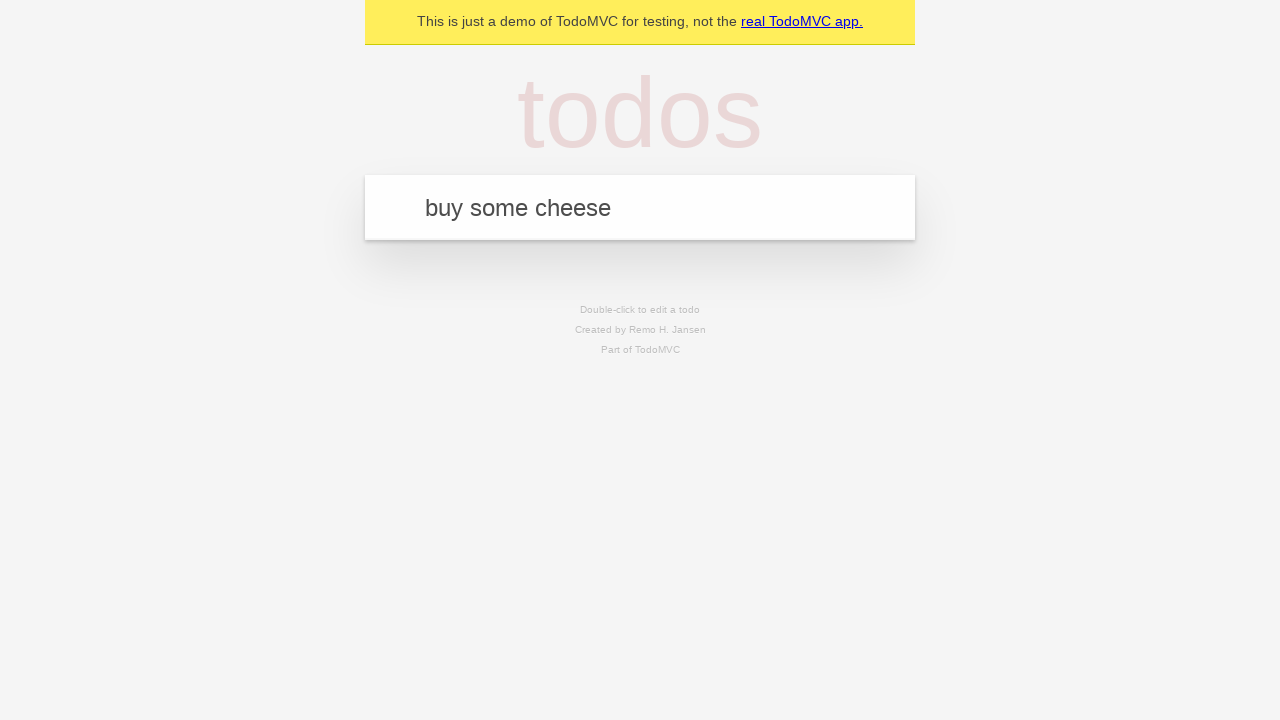

Pressed Enter to add first todo on internal:attr=[placeholder="What needs to be done?"i]
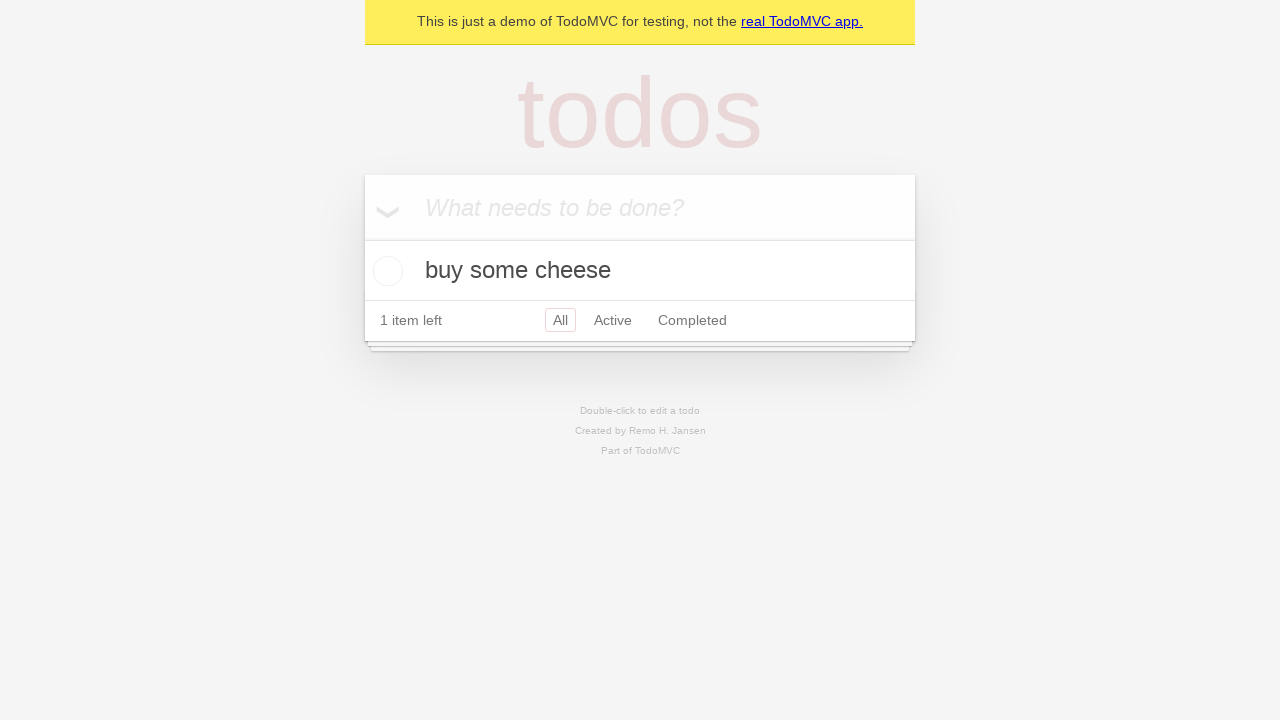

Filled todo input with 'feed the cat' on internal:attr=[placeholder="What needs to be done?"i]
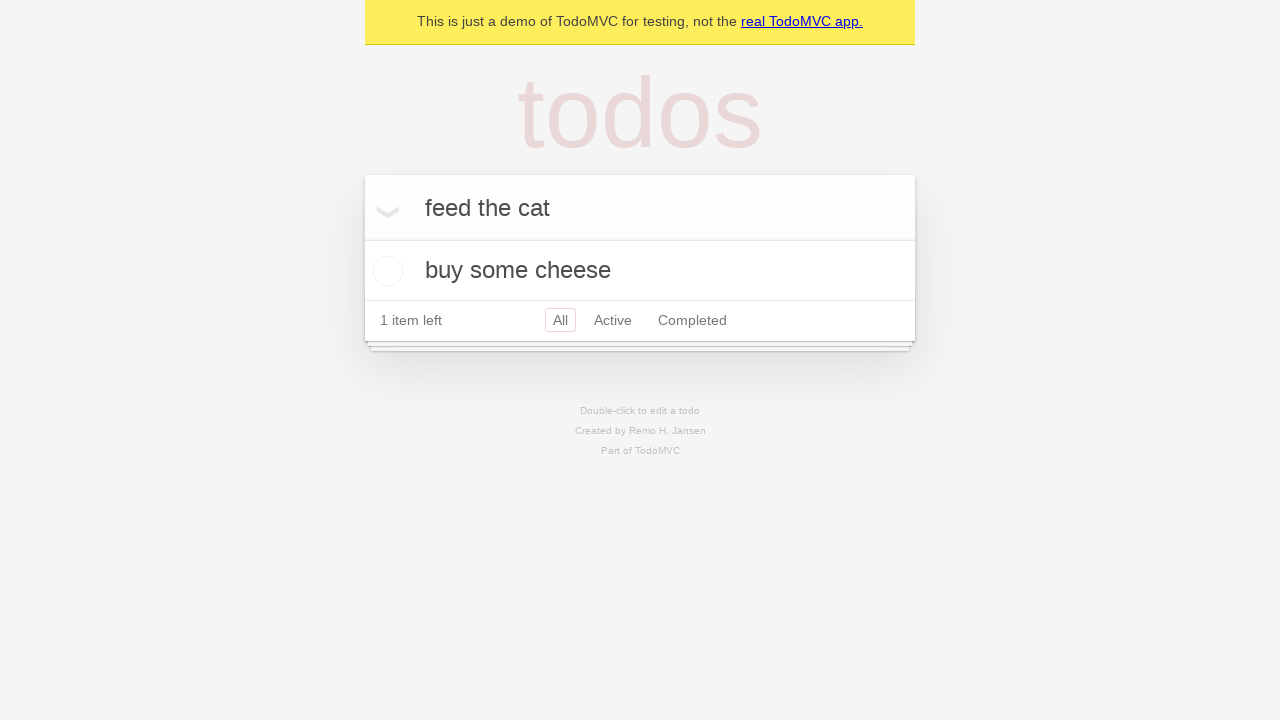

Pressed Enter to add second todo on internal:attr=[placeholder="What needs to be done?"i]
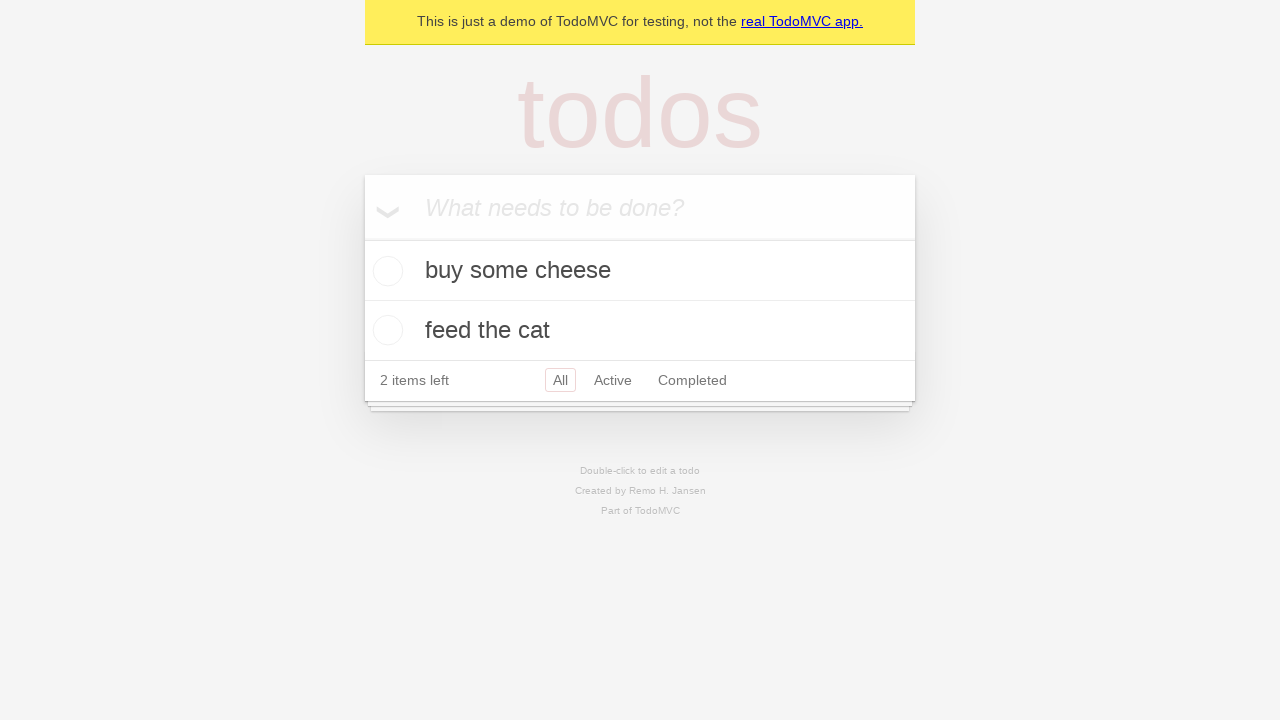

Filled todo input with 'book a doctors appointment' on internal:attr=[placeholder="What needs to be done?"i]
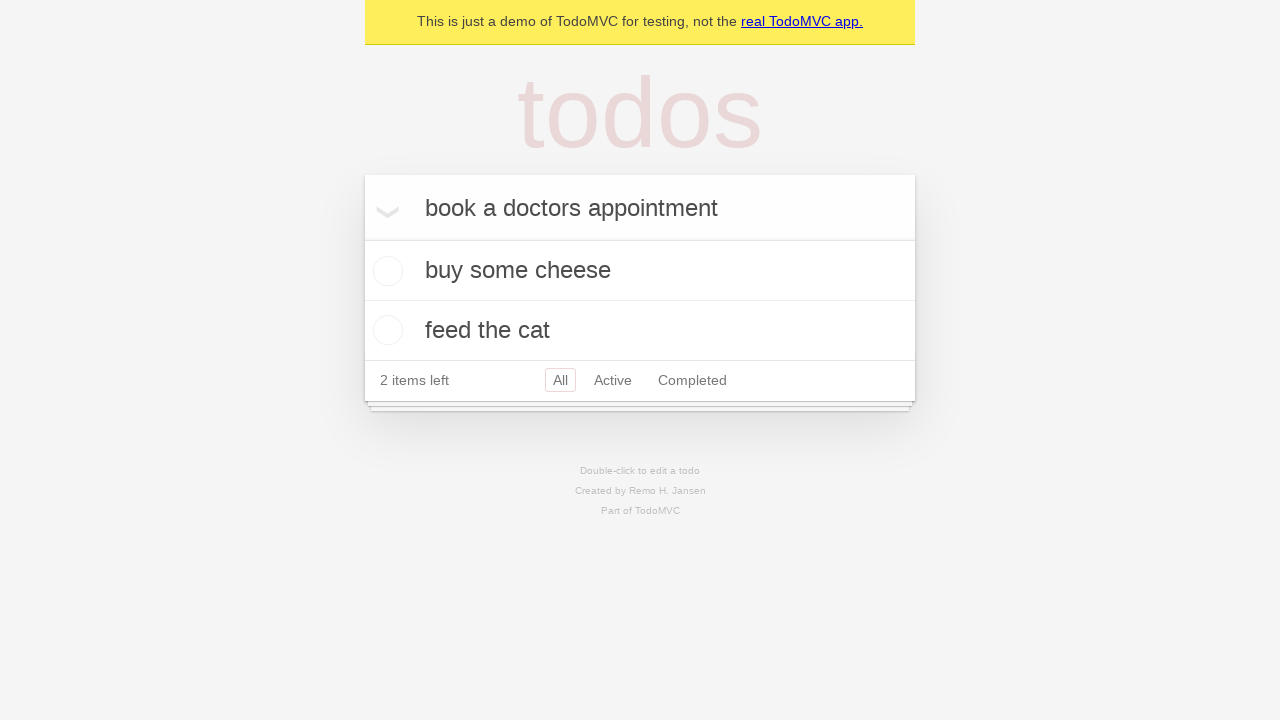

Pressed Enter to add third todo on internal:attr=[placeholder="What needs to be done?"i]
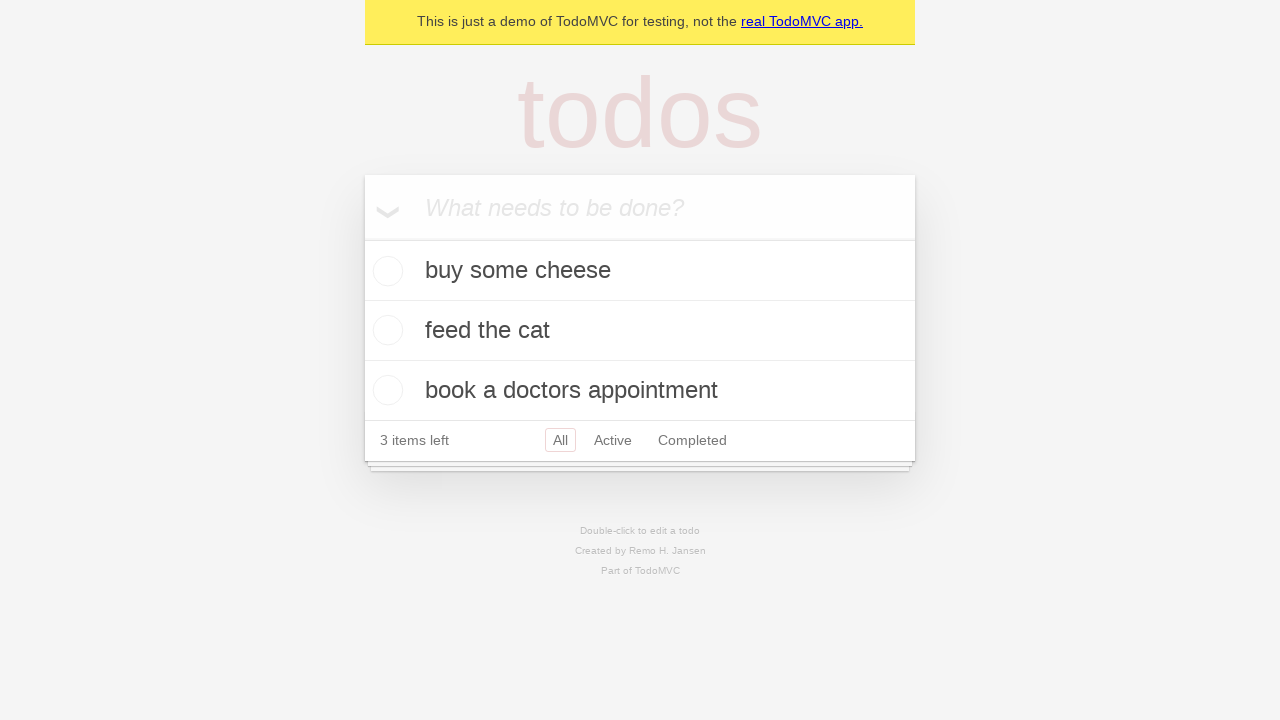

Waited for todo items to appear
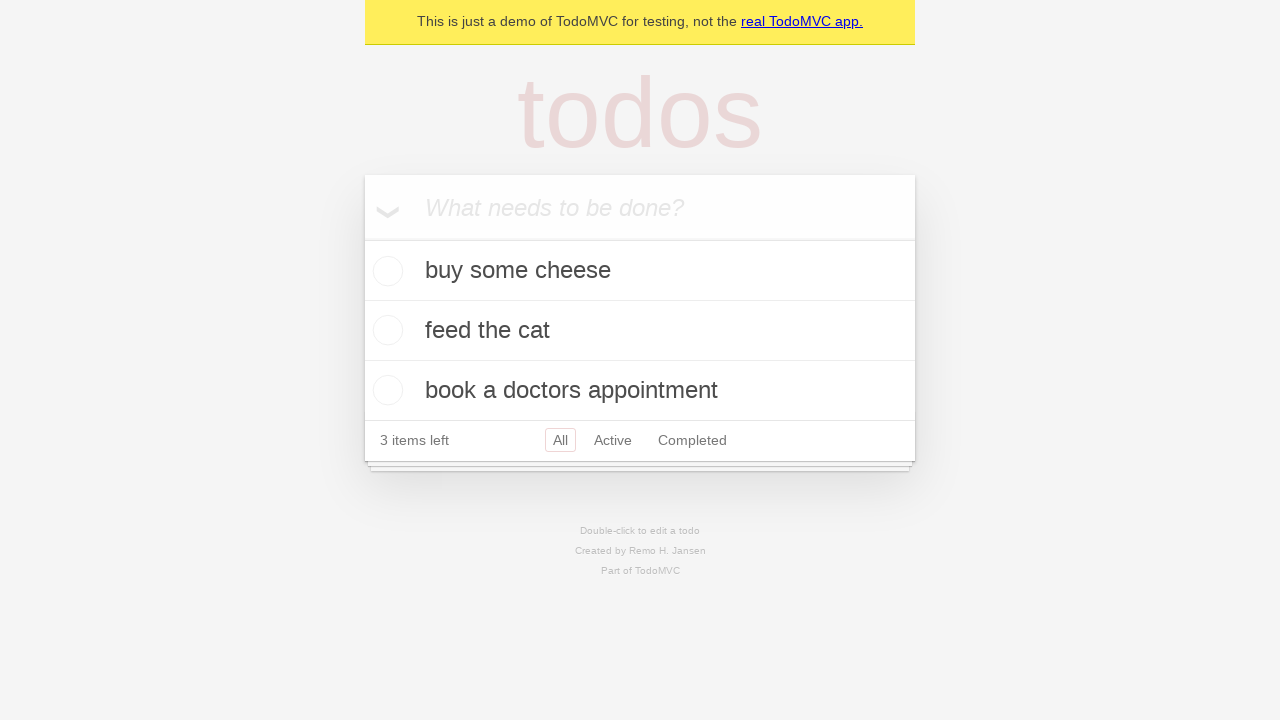

Checked the first todo item as completed at (385, 271) on .todo-list li .toggle >> nth=0
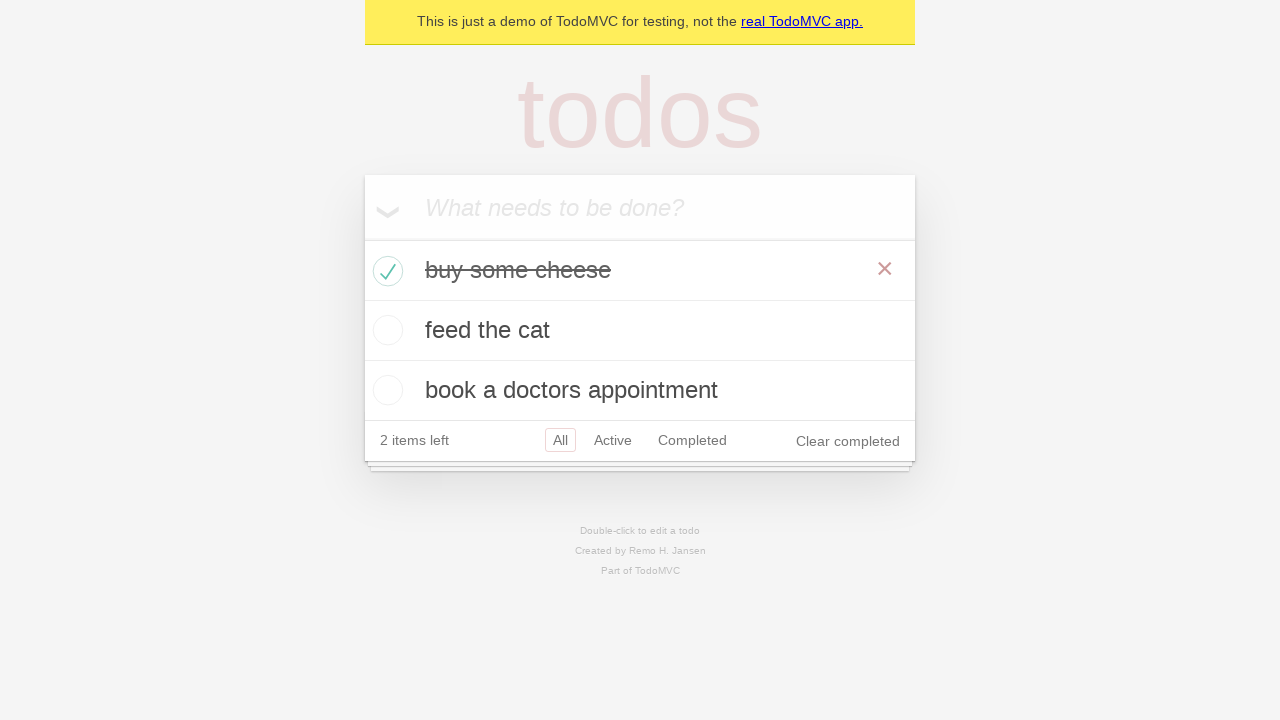

Clicked Clear completed button to remove completed items at (848, 441) on internal:role=button[name="Clear completed"i]
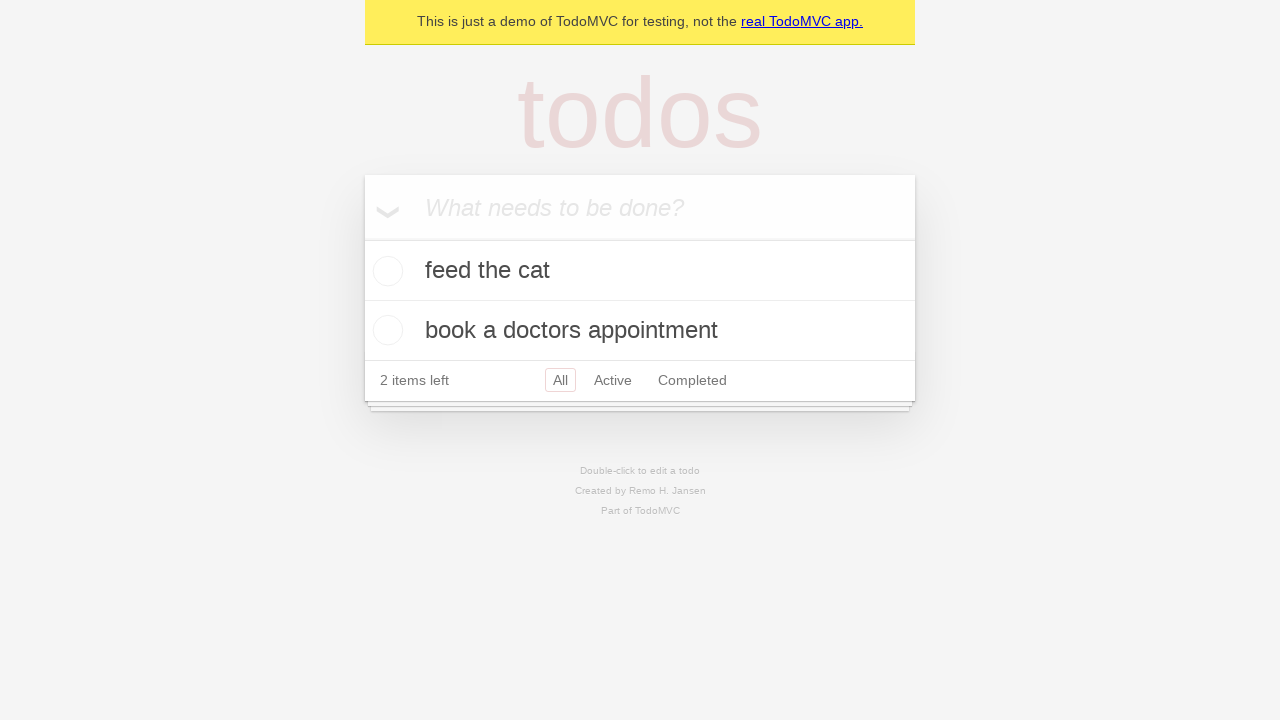

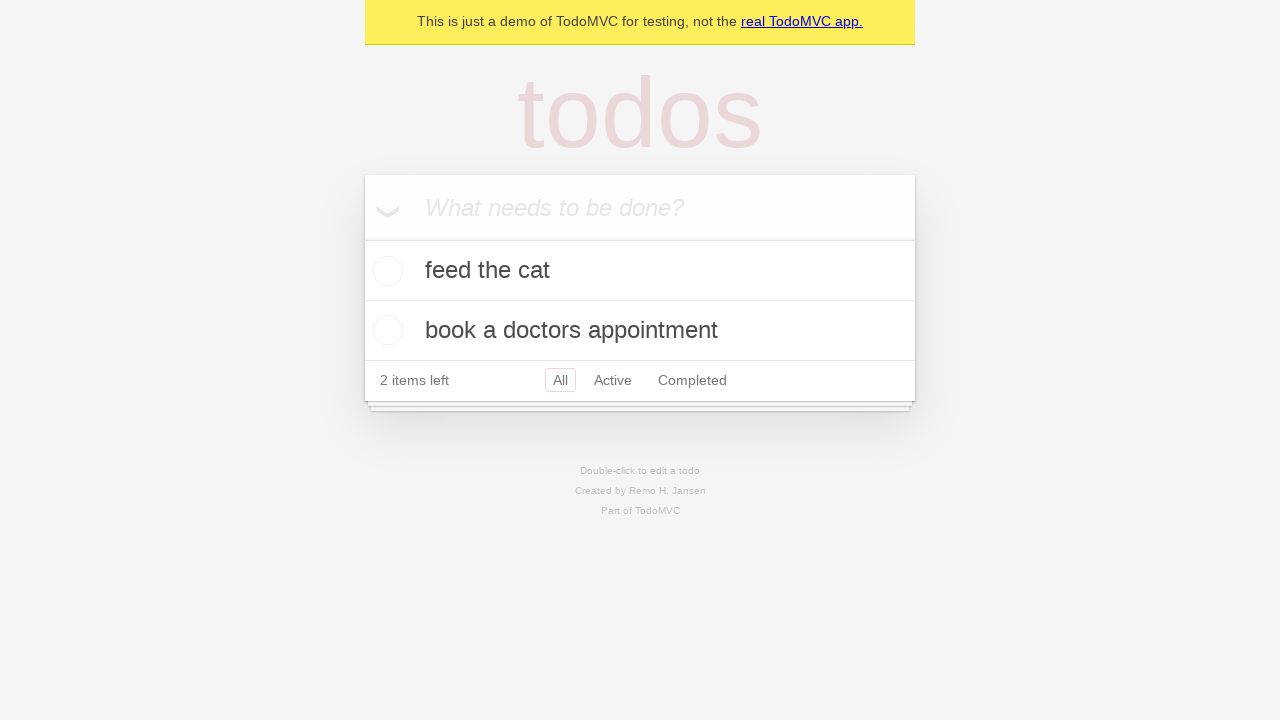